Navigates to the Labirint bookstore homepage and clicks on the "Books" menu item, then waits for the books genre page to load

Starting URL: https://www.labirint.ru/

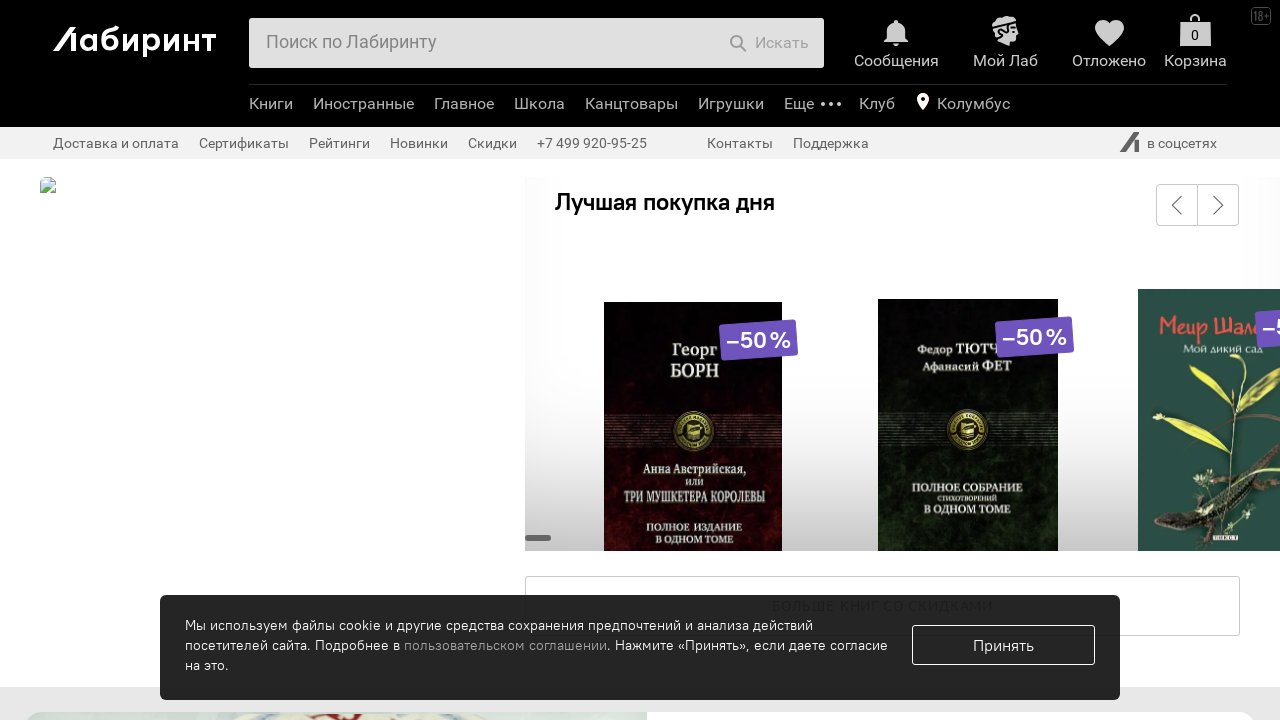

Books menu item became visible
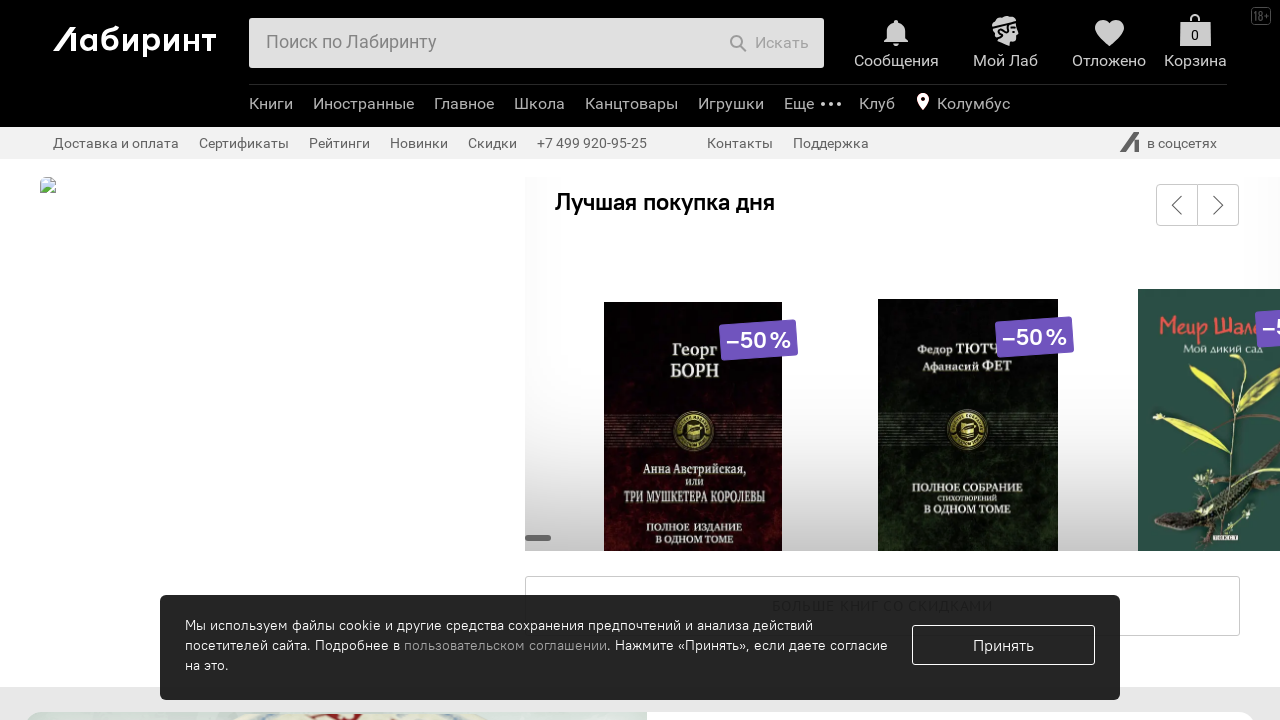

Clicked on Books menu item at (271, 104) on .b-header-b-menu-e-text[href="/books/"]
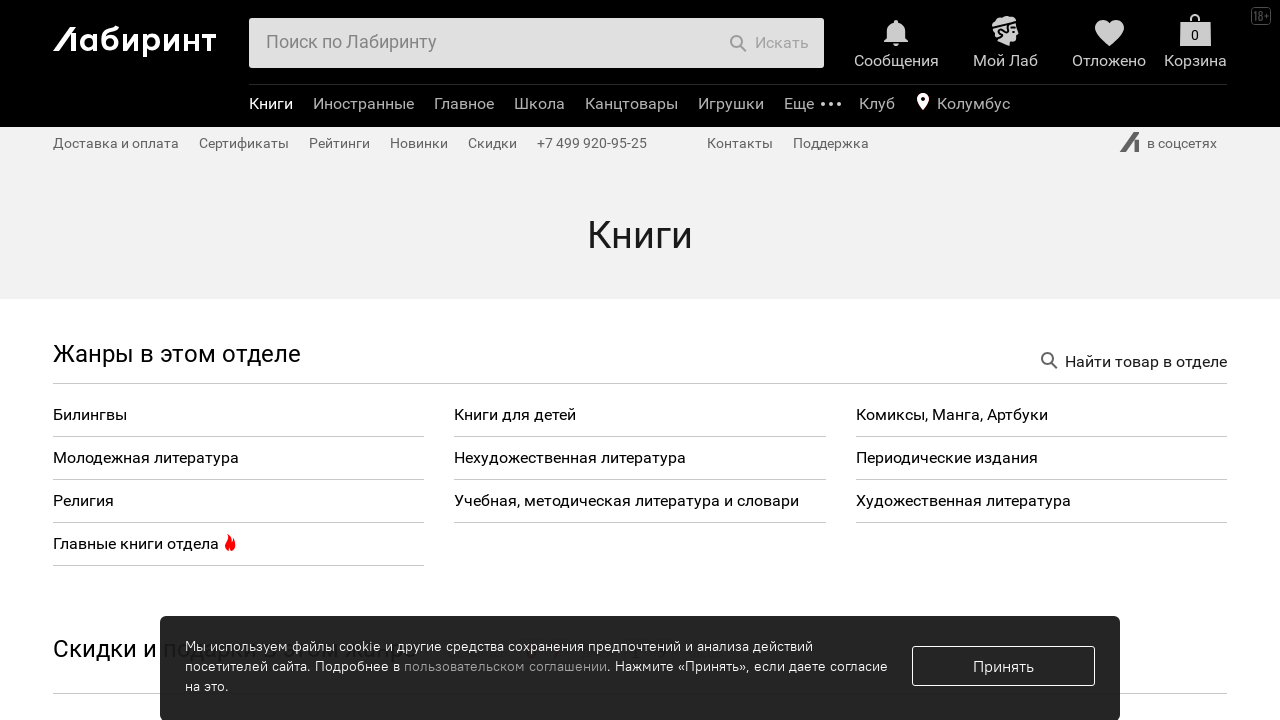

Books genre page loaded successfully
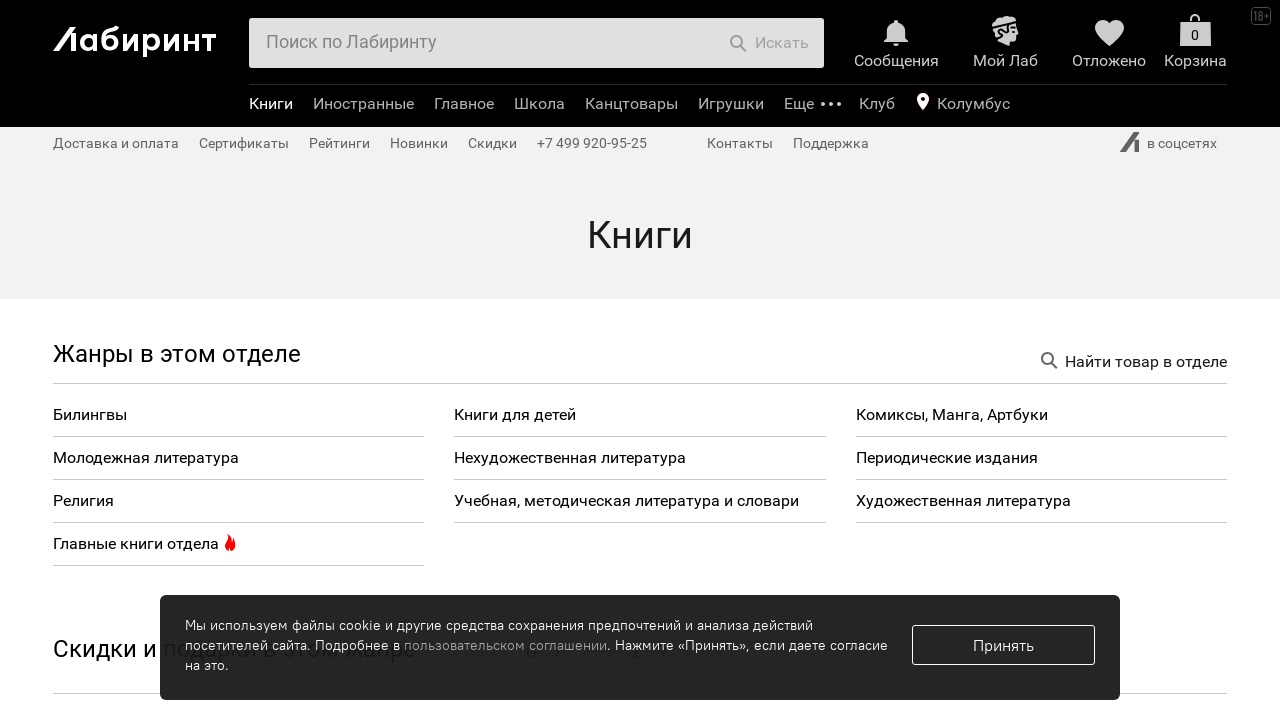

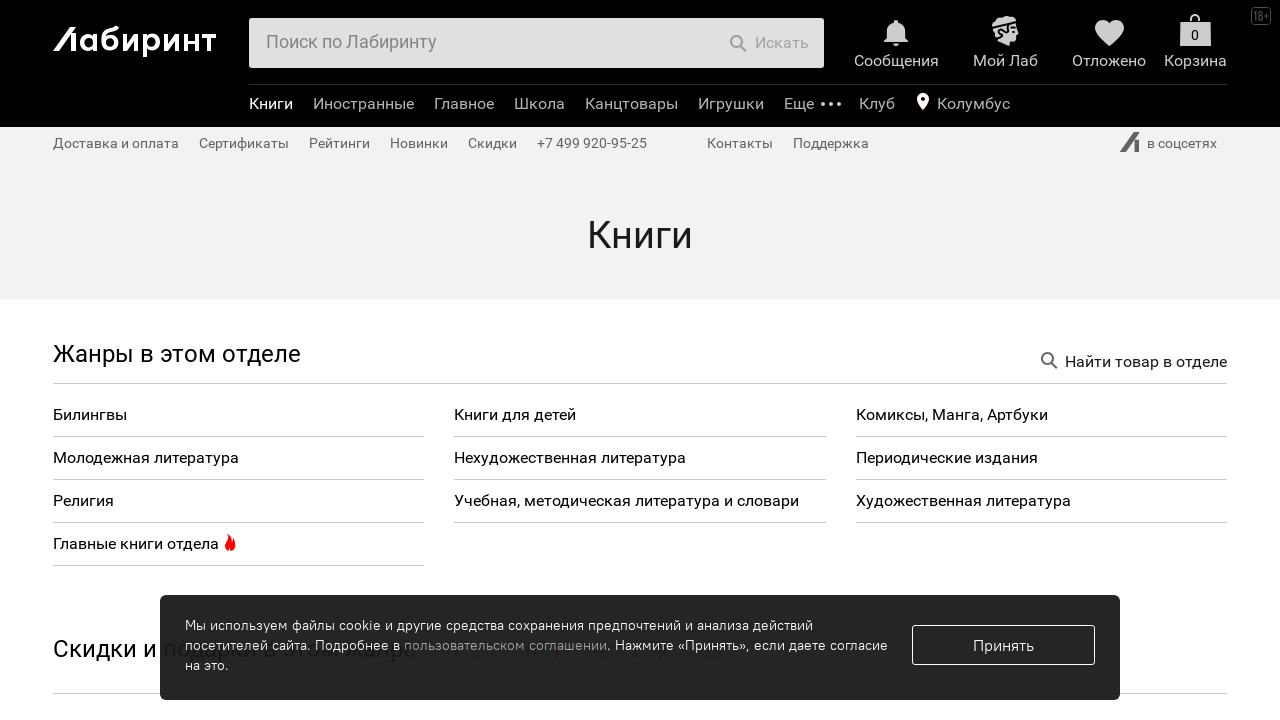